Tests a math puzzle form by extracting a hidden value from an element attribute, calculating the result using logarithm and sine functions, filling in the answer, checking required checkboxes, and submitting the form.

Starting URL: http://suninjuly.github.io/get_attribute.html

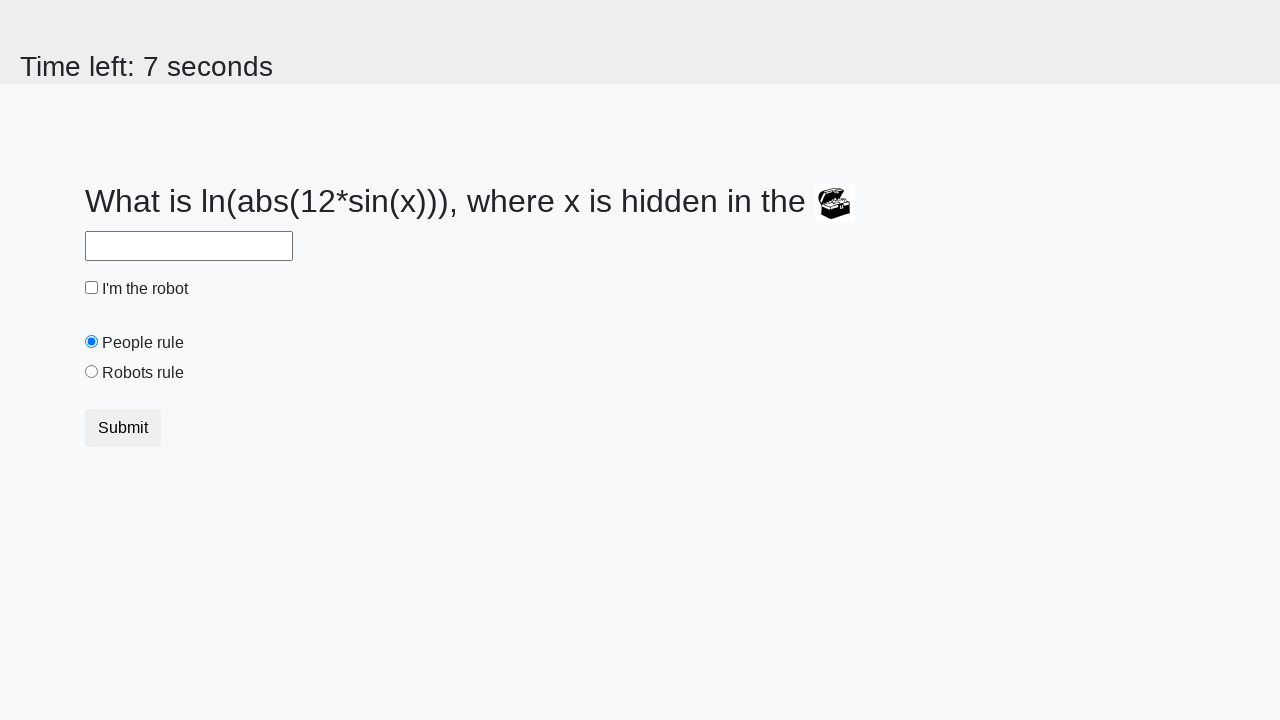

Located the treasure element containing hidden value
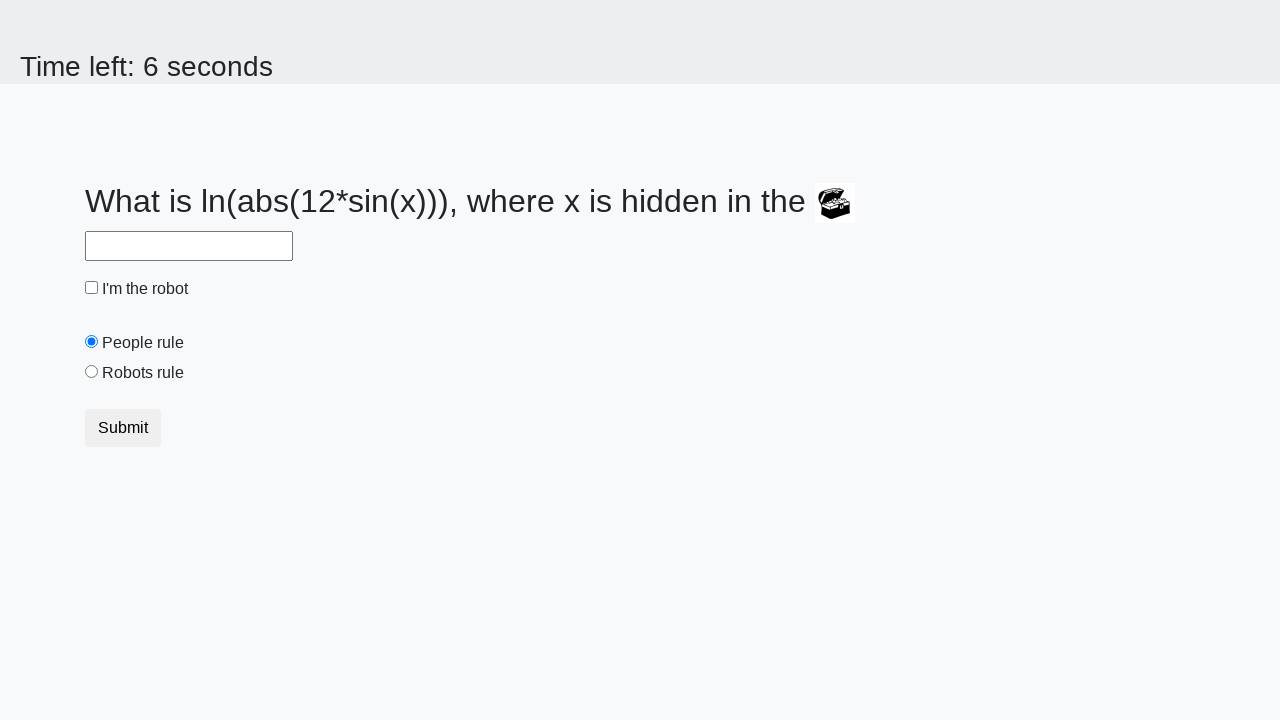

Extracted hidden 'valuex' attribute from treasure element
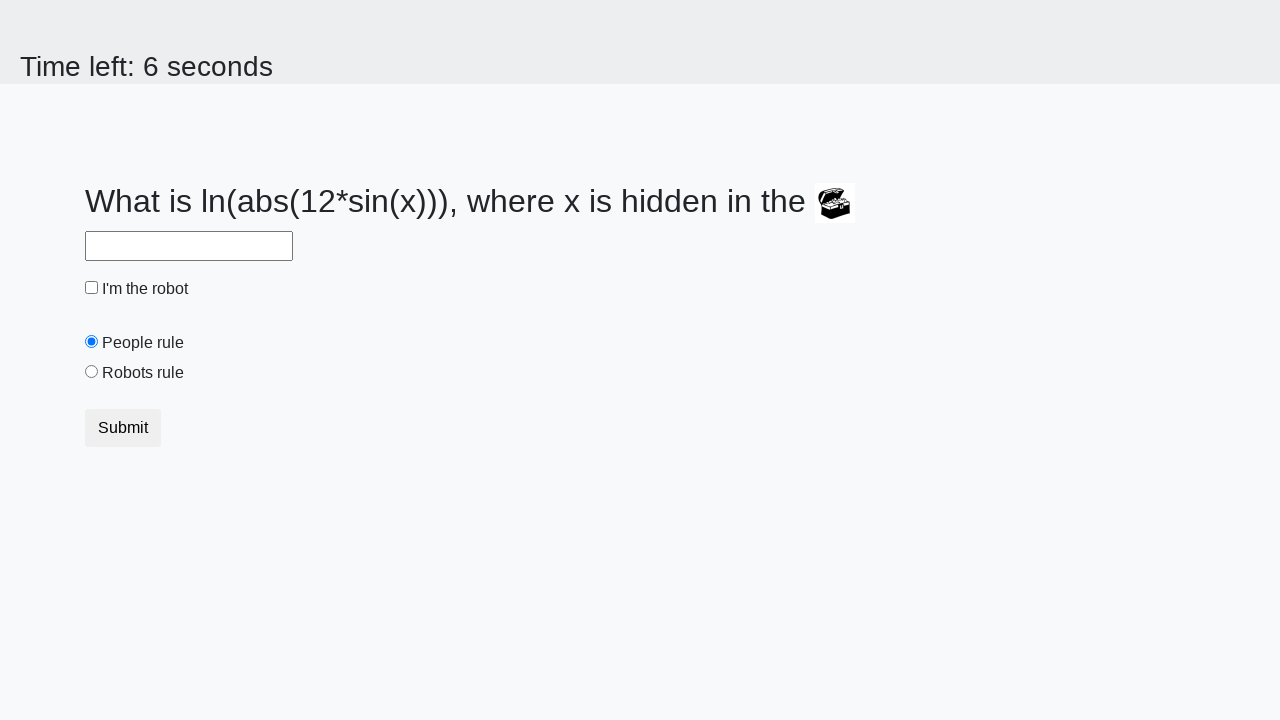

Calculated answer using logarithm and sine functions: 1.9286171585482006
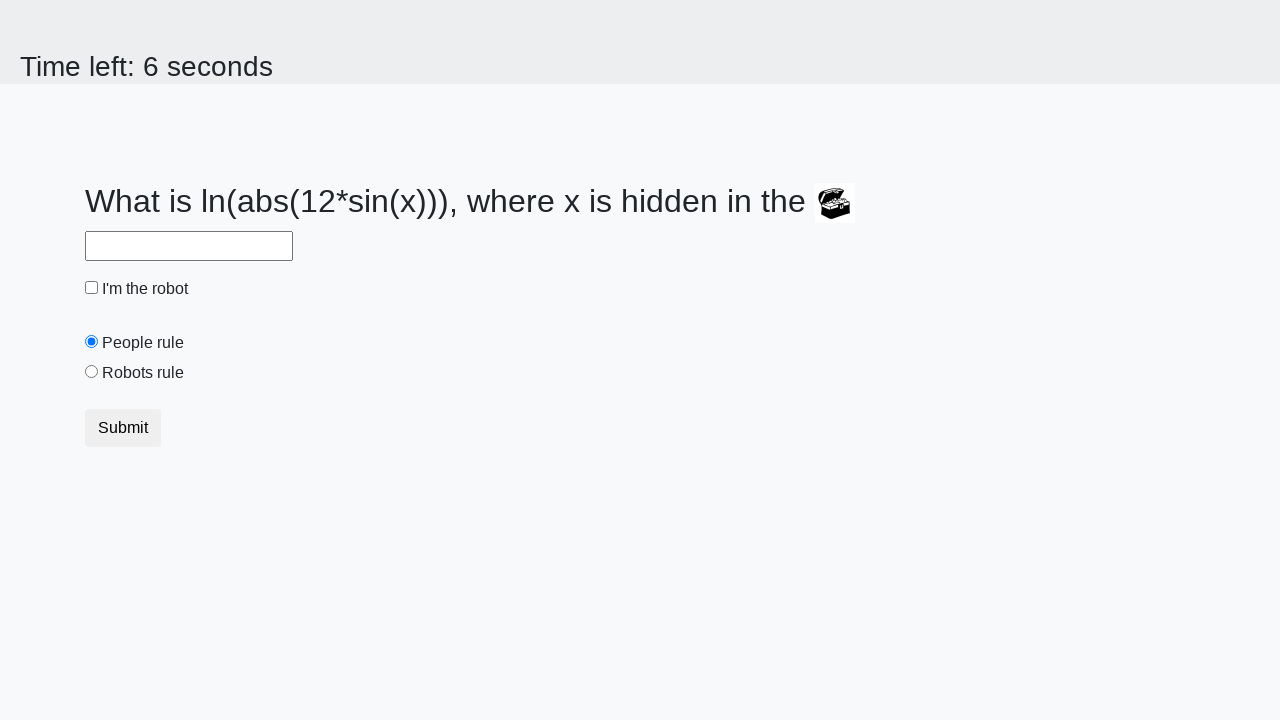

Filled answer field with calculated value on #answer
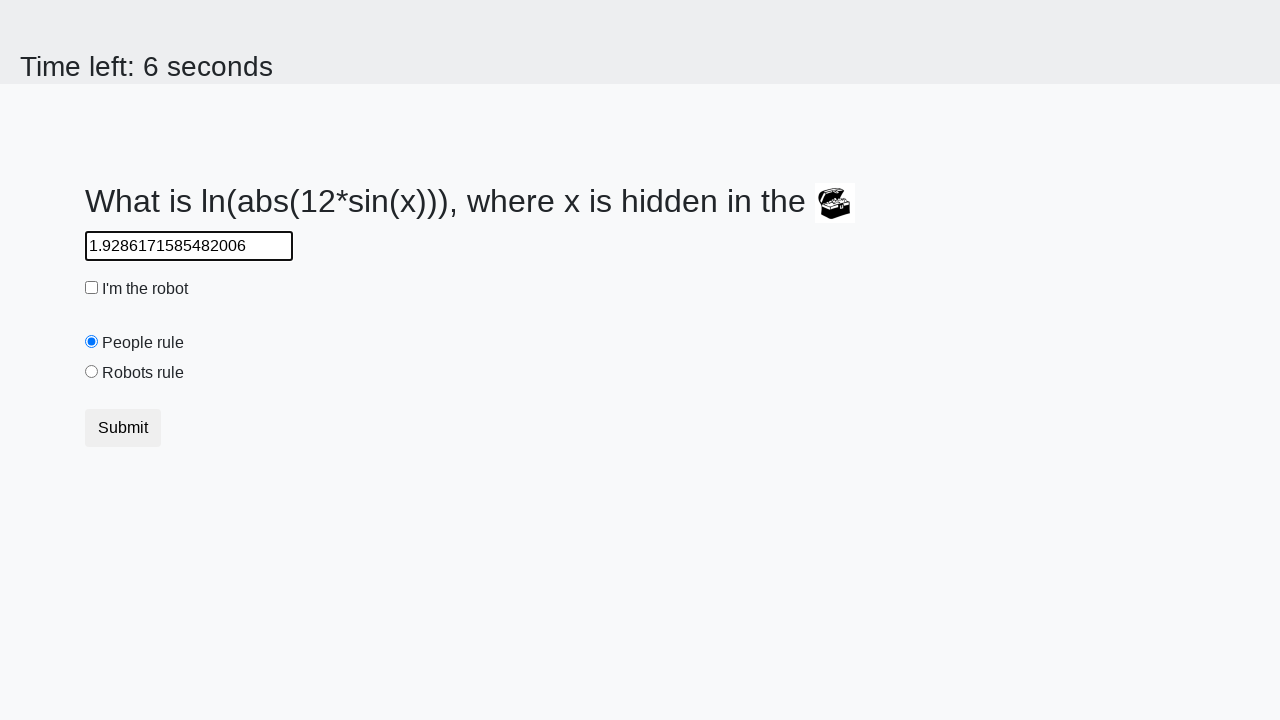

Checked the robot checkbox at (92, 288) on #robotCheckbox
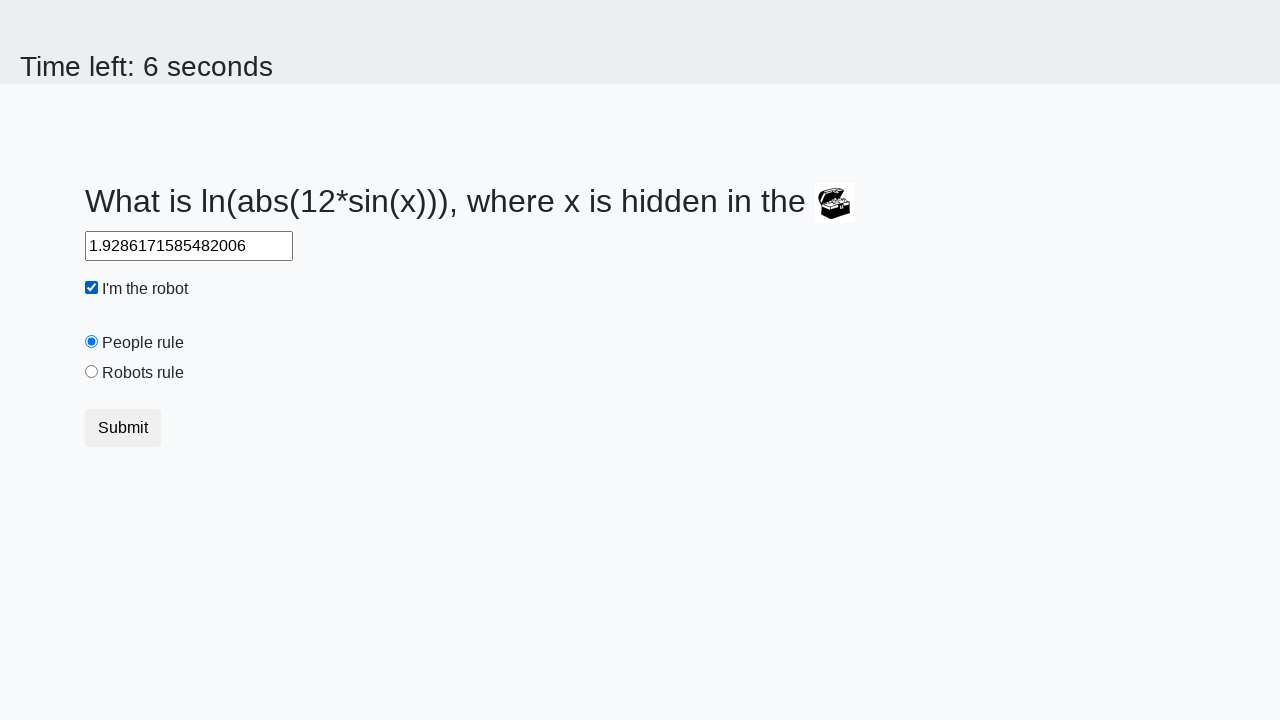

Checked the robots rule checkbox at (92, 372) on #robotsRule
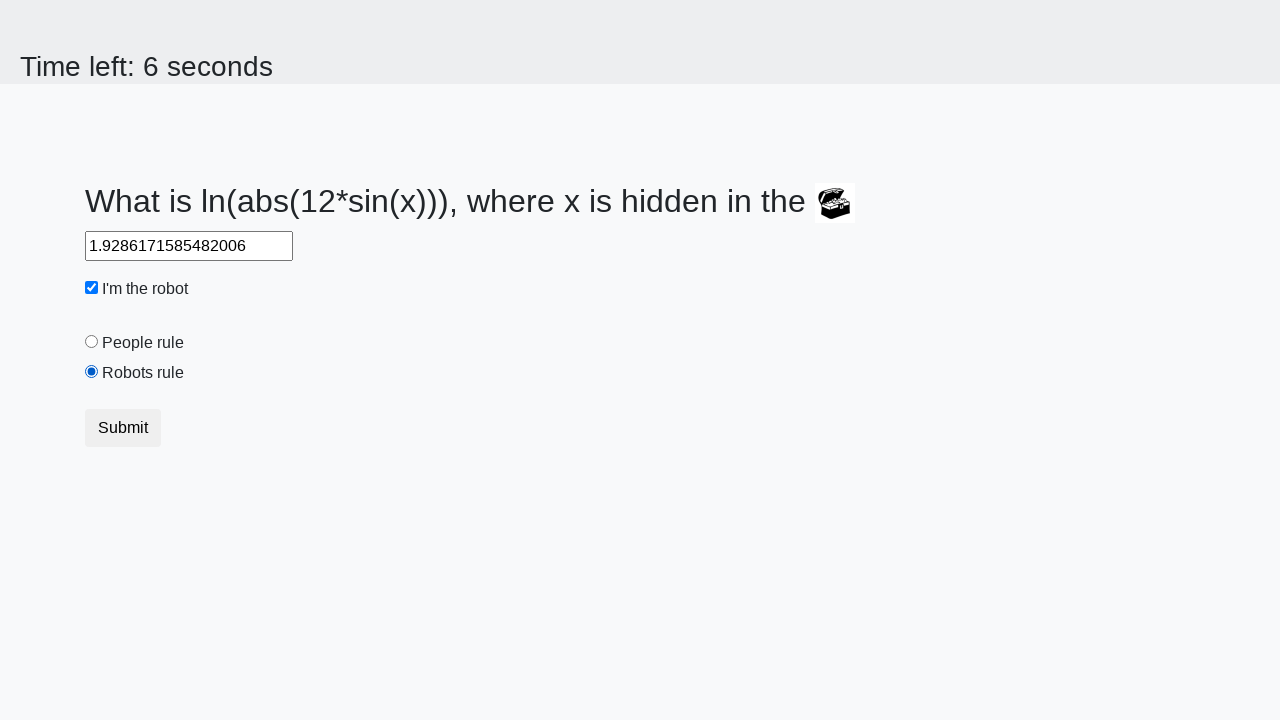

Clicked submit button to submit form at (123, 428) on button.btn.btn-default
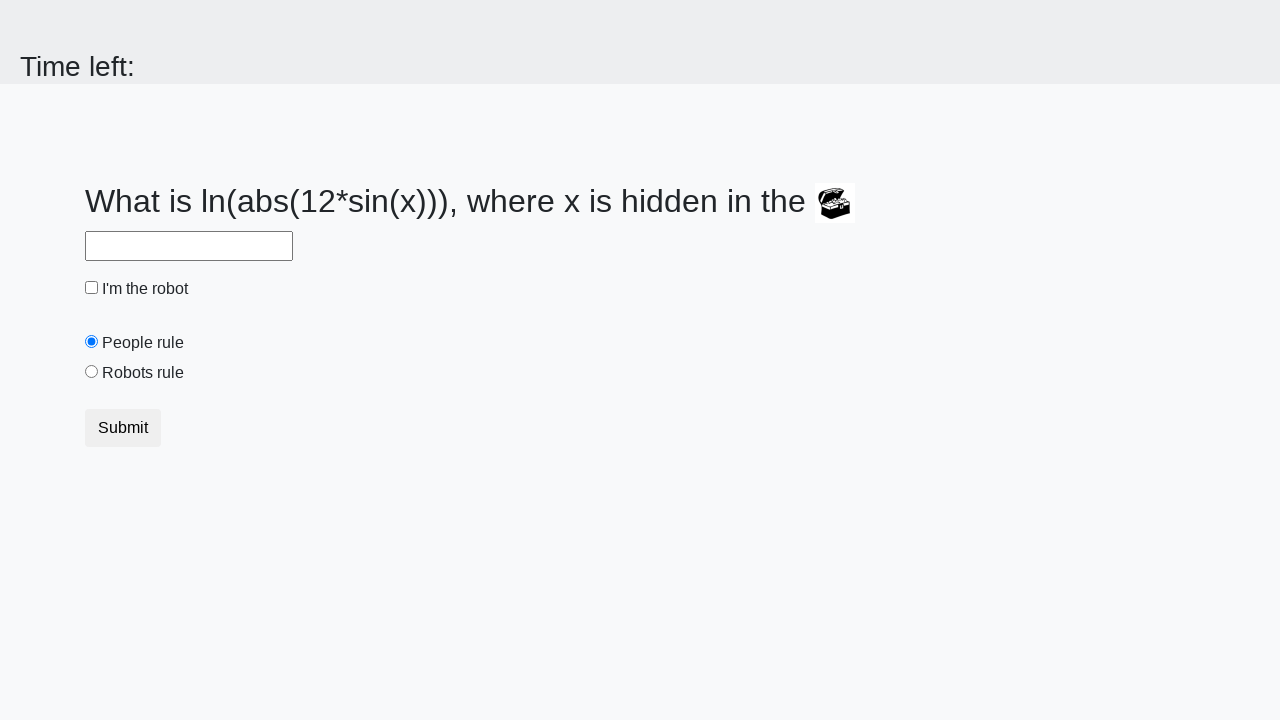

Waited for form submission response
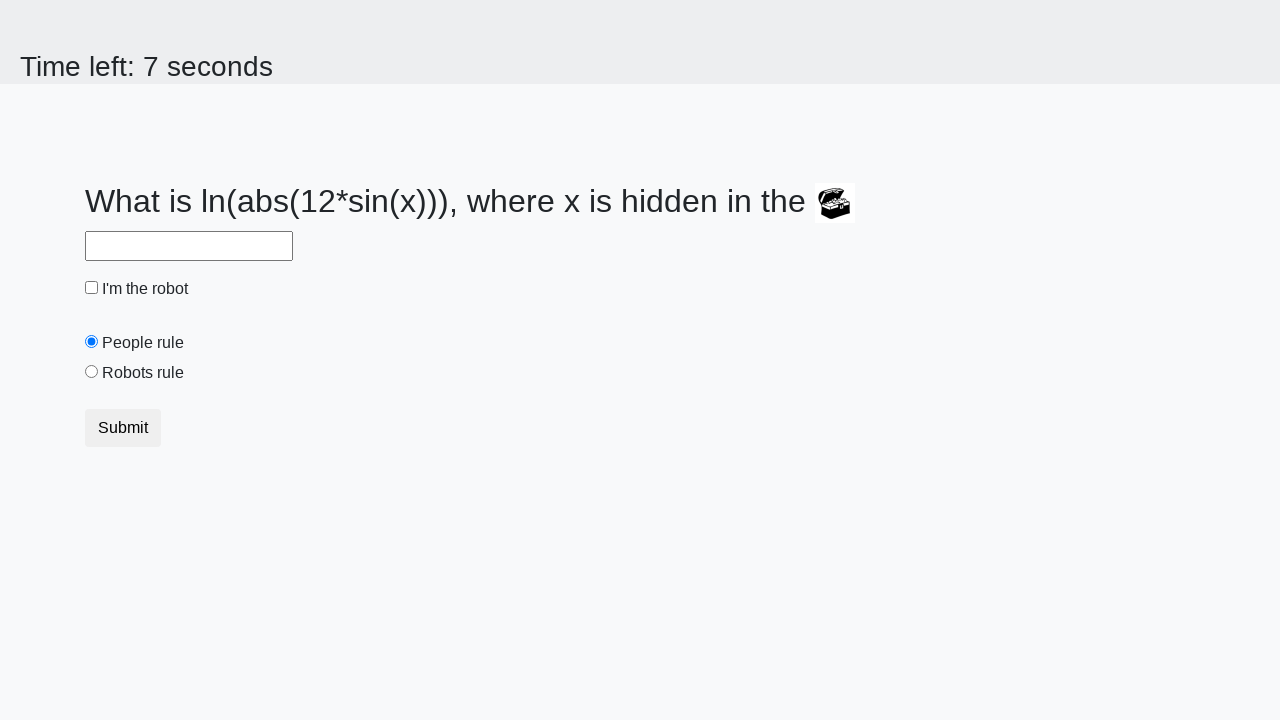

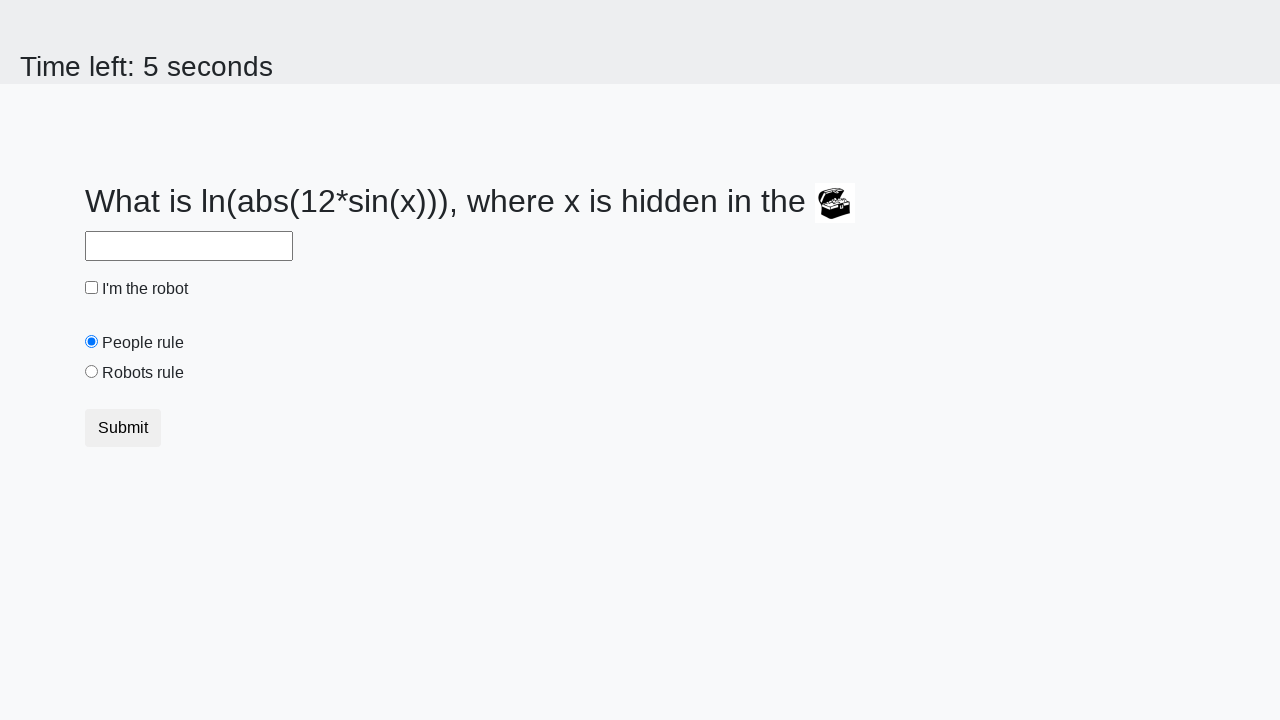